Navigates to Ubuntu homepage and verifies that "Ubuntu" appears in the page title.

Starting URL: http://www.ubuntu.com

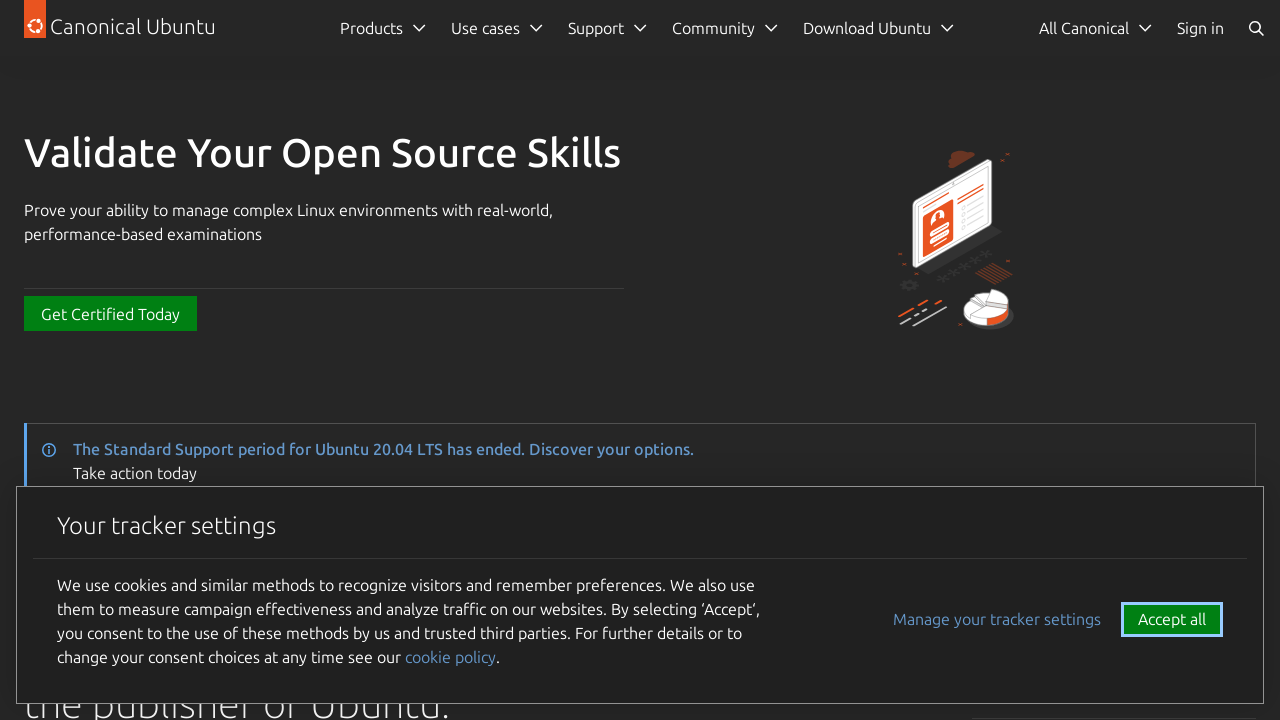

Navigated to Ubuntu homepage
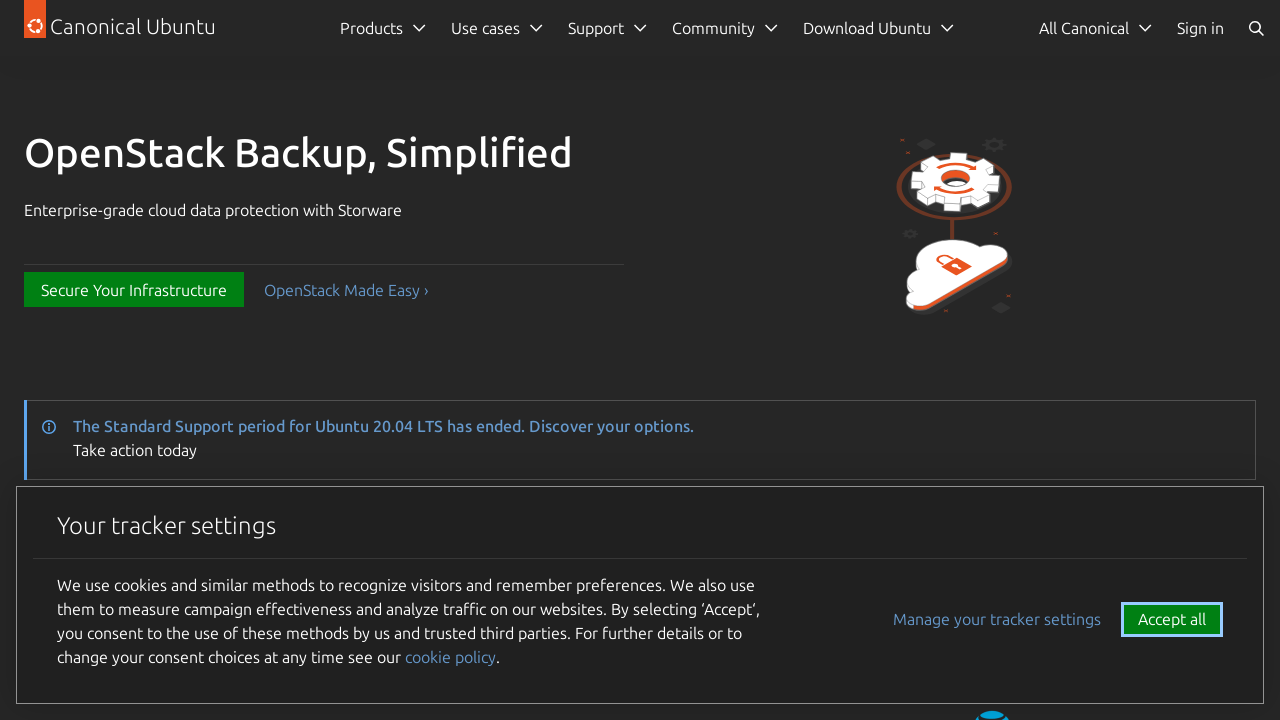

Page loaded and DOM content is ready
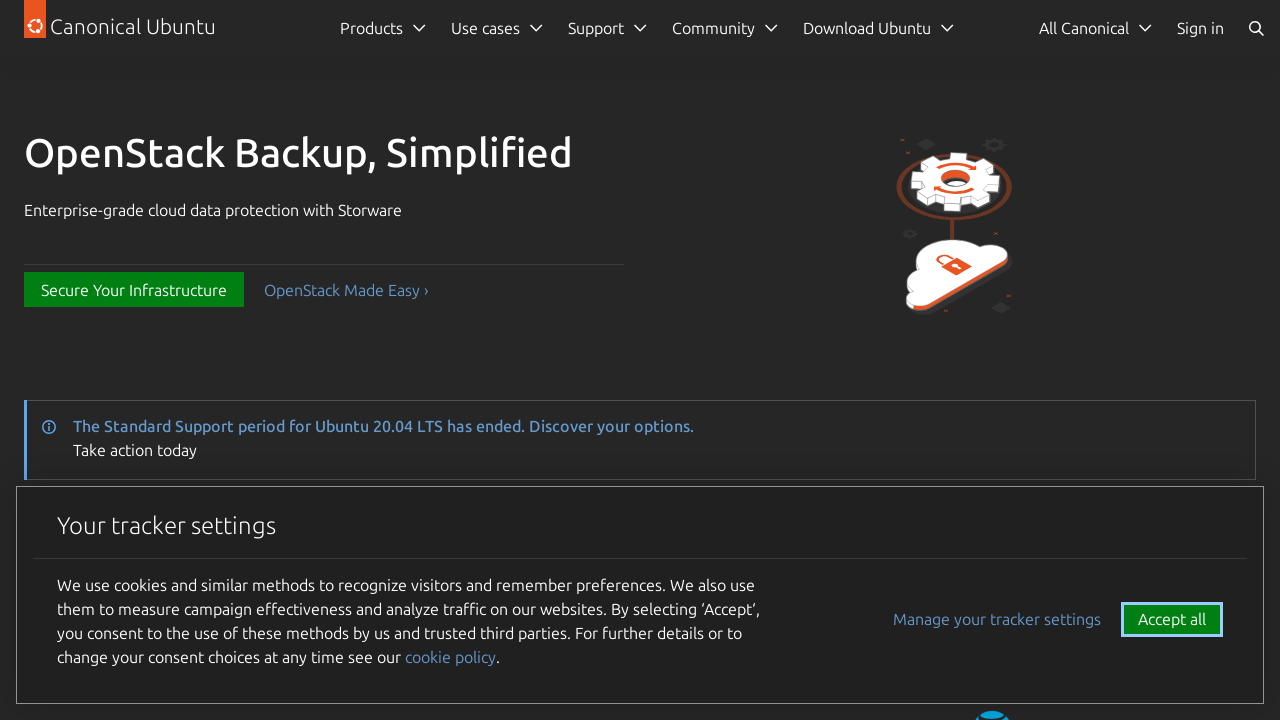

Verified that 'Ubuntu' appears in the page title
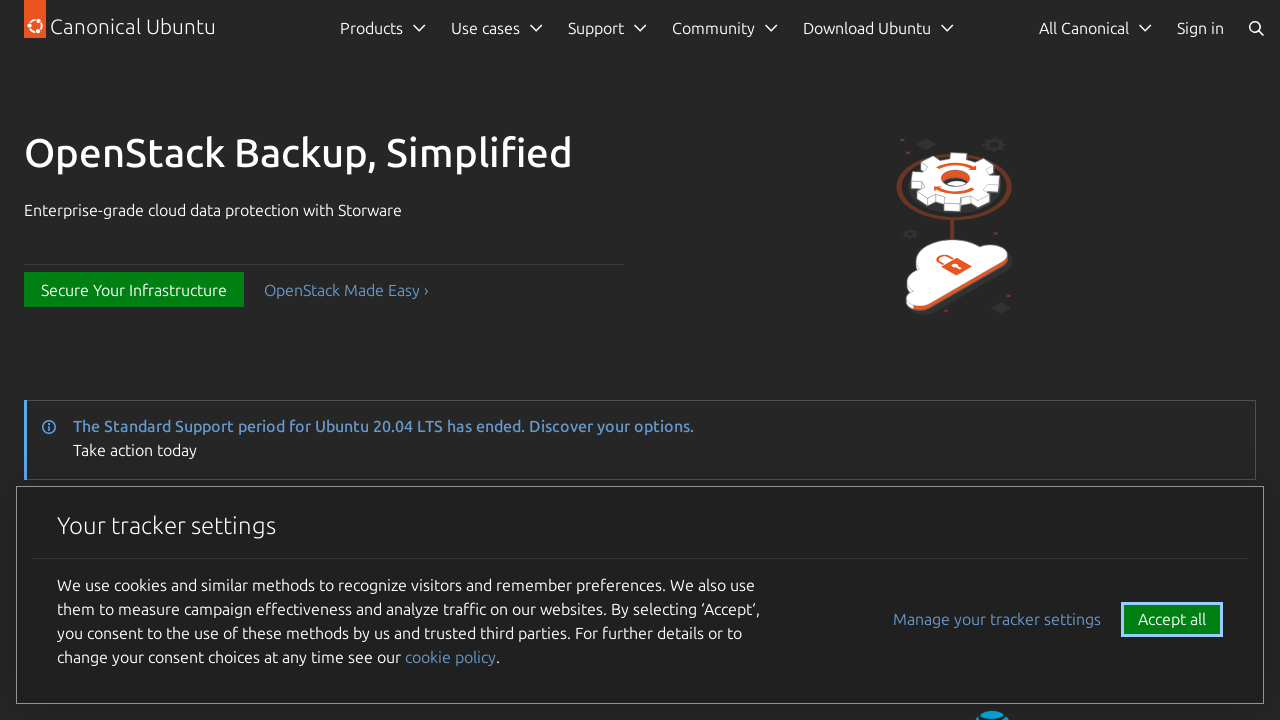

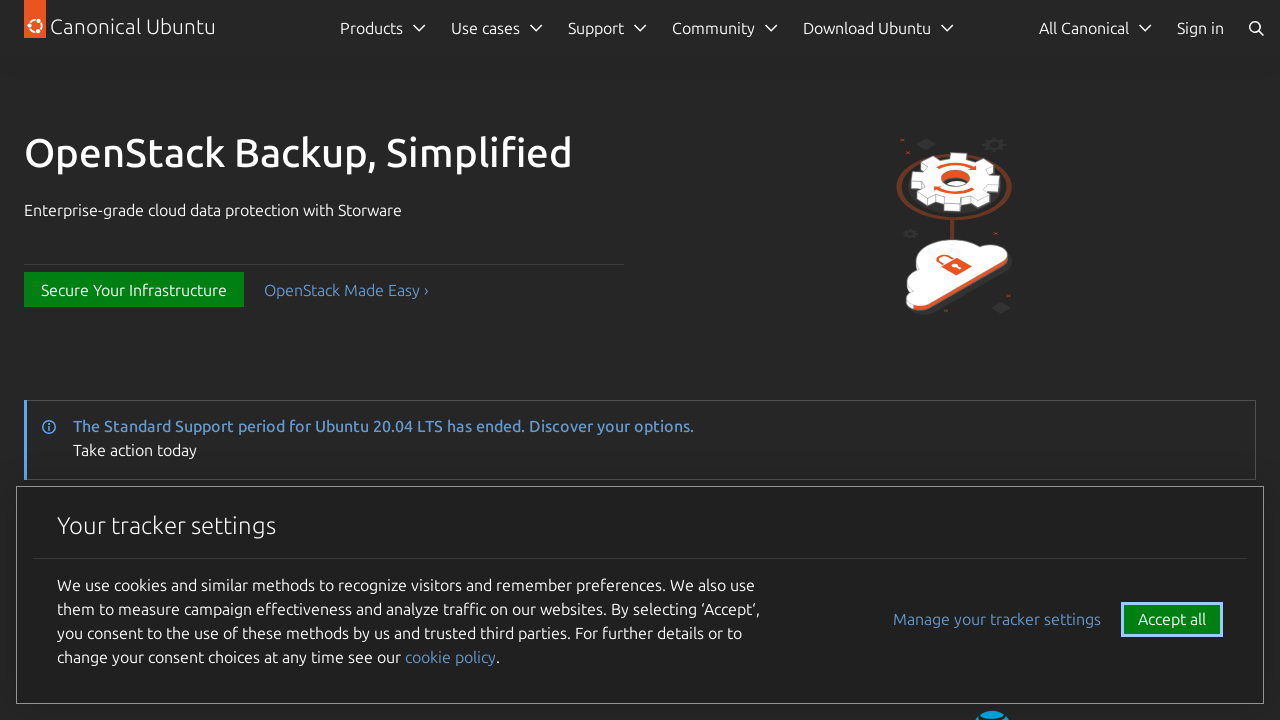